Tests that the clear completed button displays correct text after marking an item complete

Starting URL: https://demo.playwright.dev/todomvc

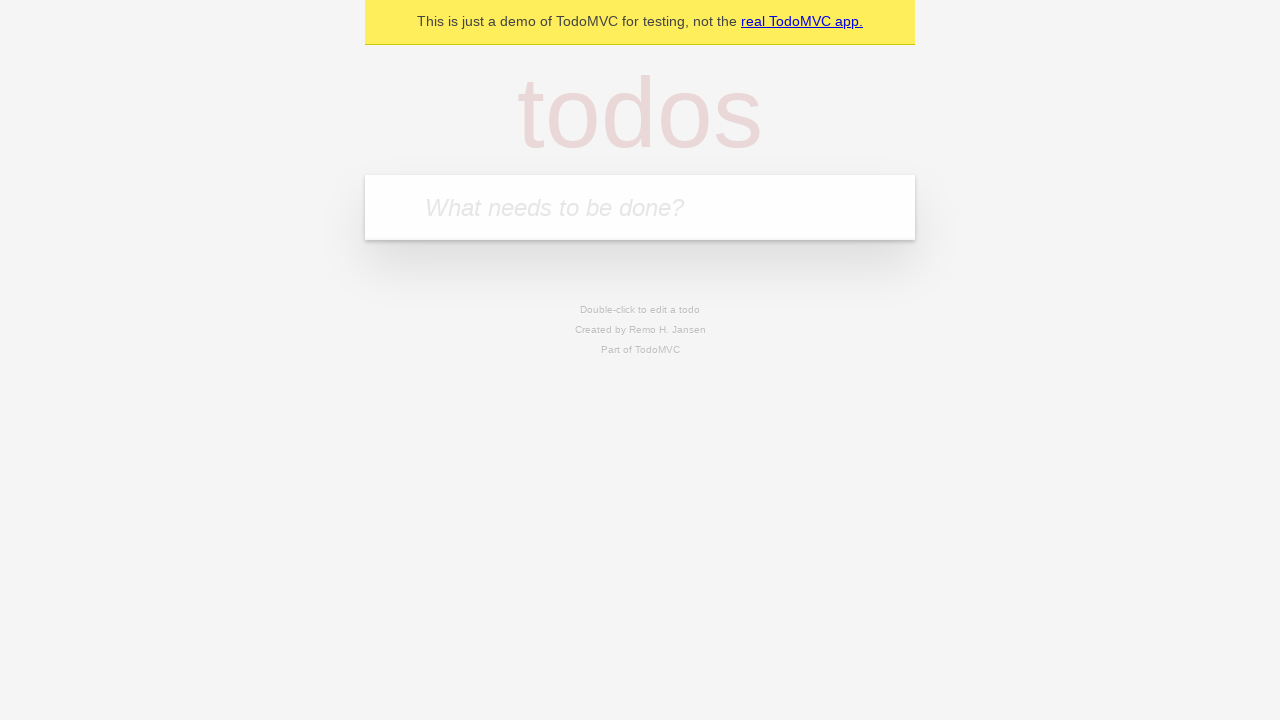

Filled new todo input with 'buy some cheese' on .new-todo
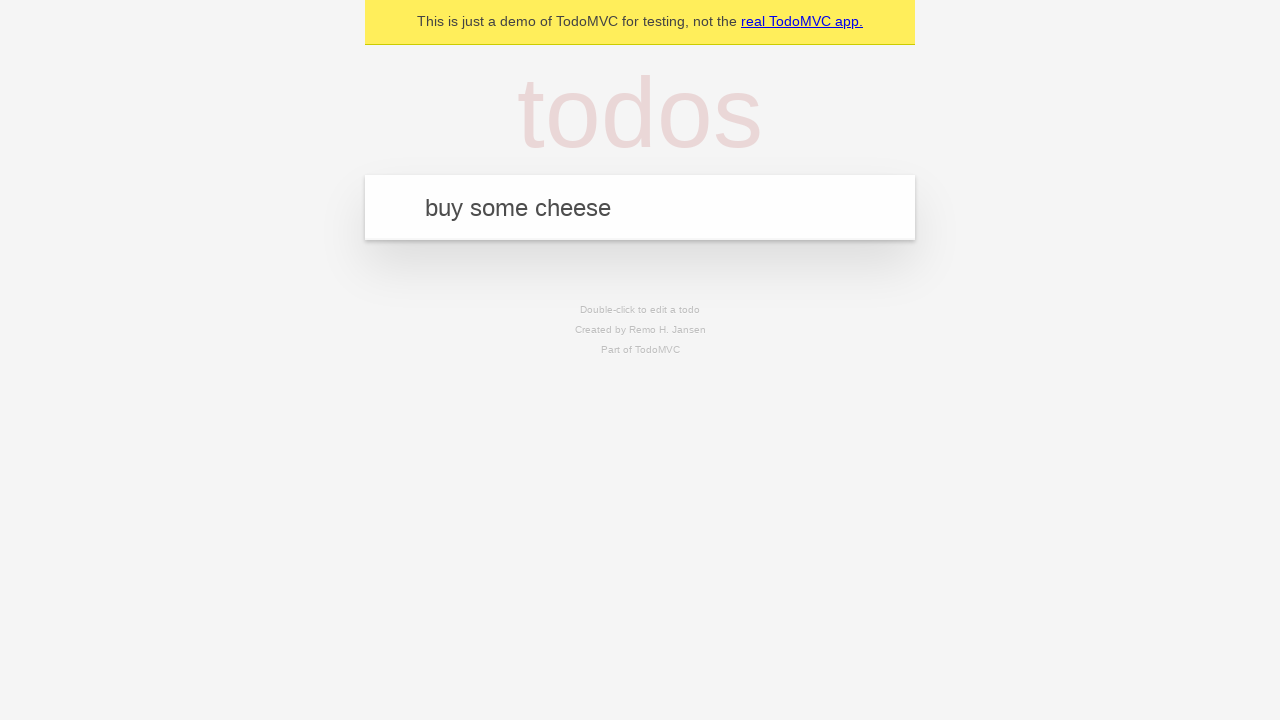

Pressed Enter to create first todo item on .new-todo
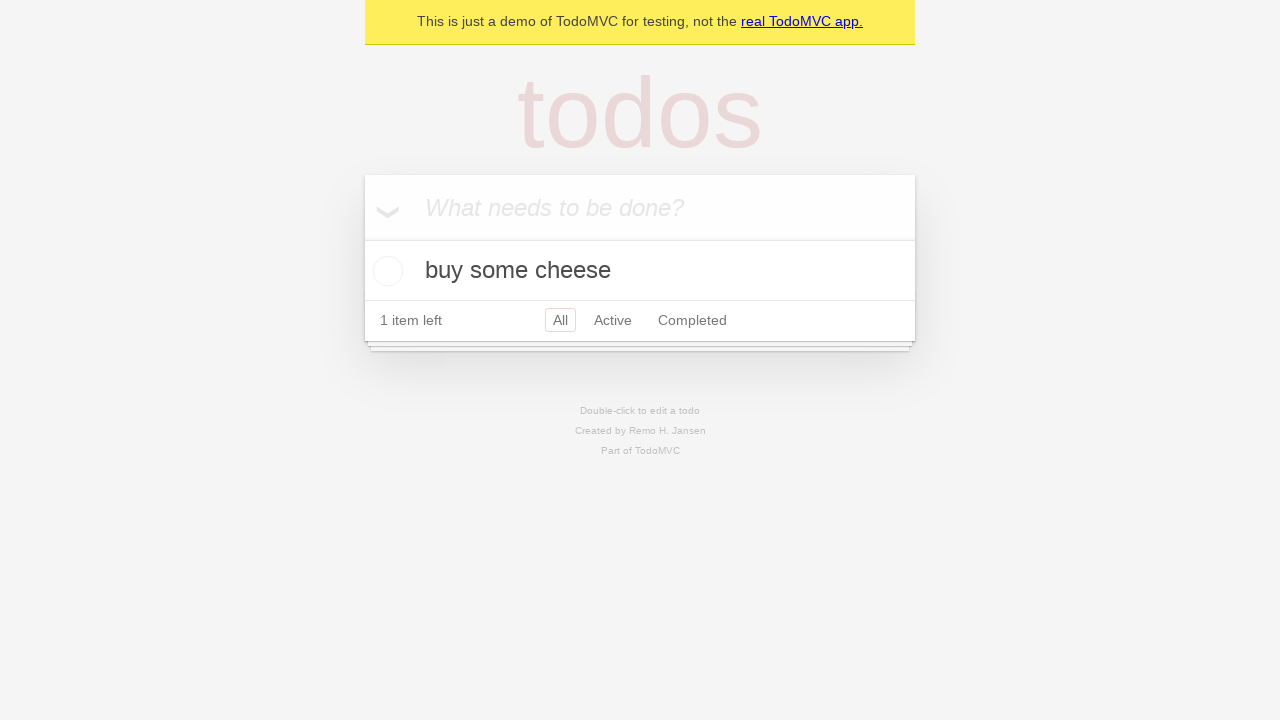

Filled new todo input with 'feed the cat' on .new-todo
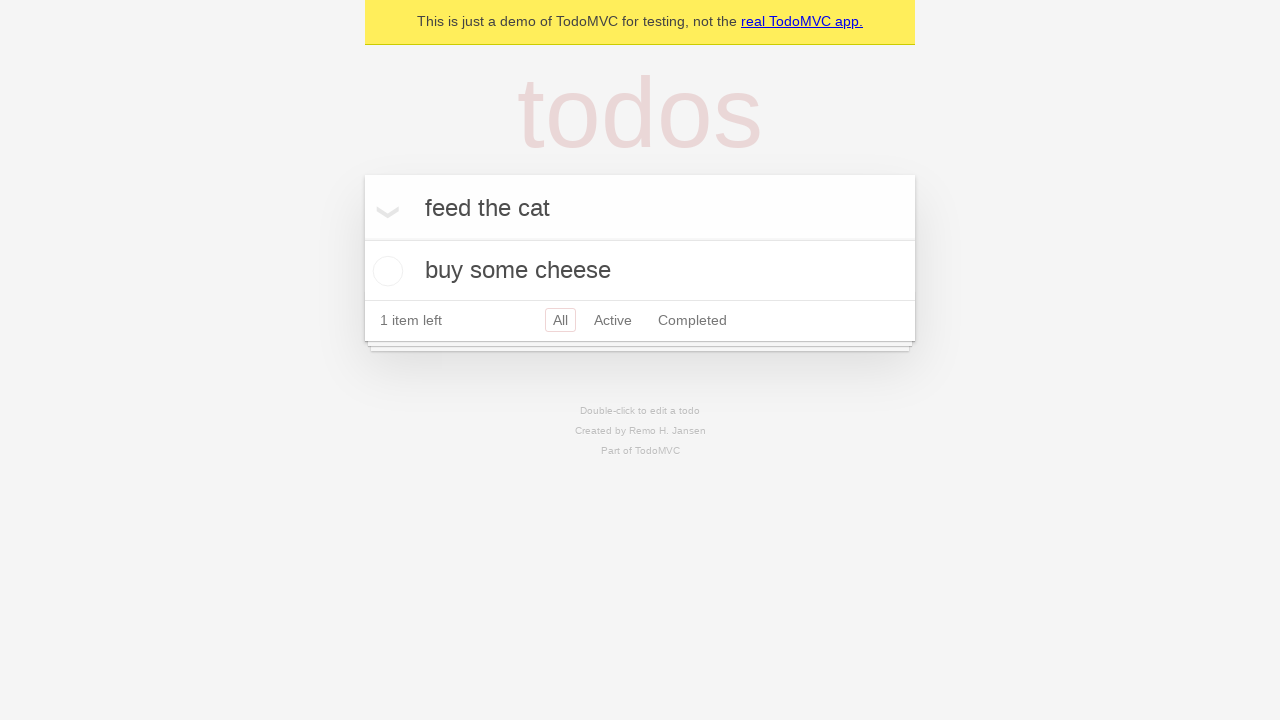

Pressed Enter to create second todo item on .new-todo
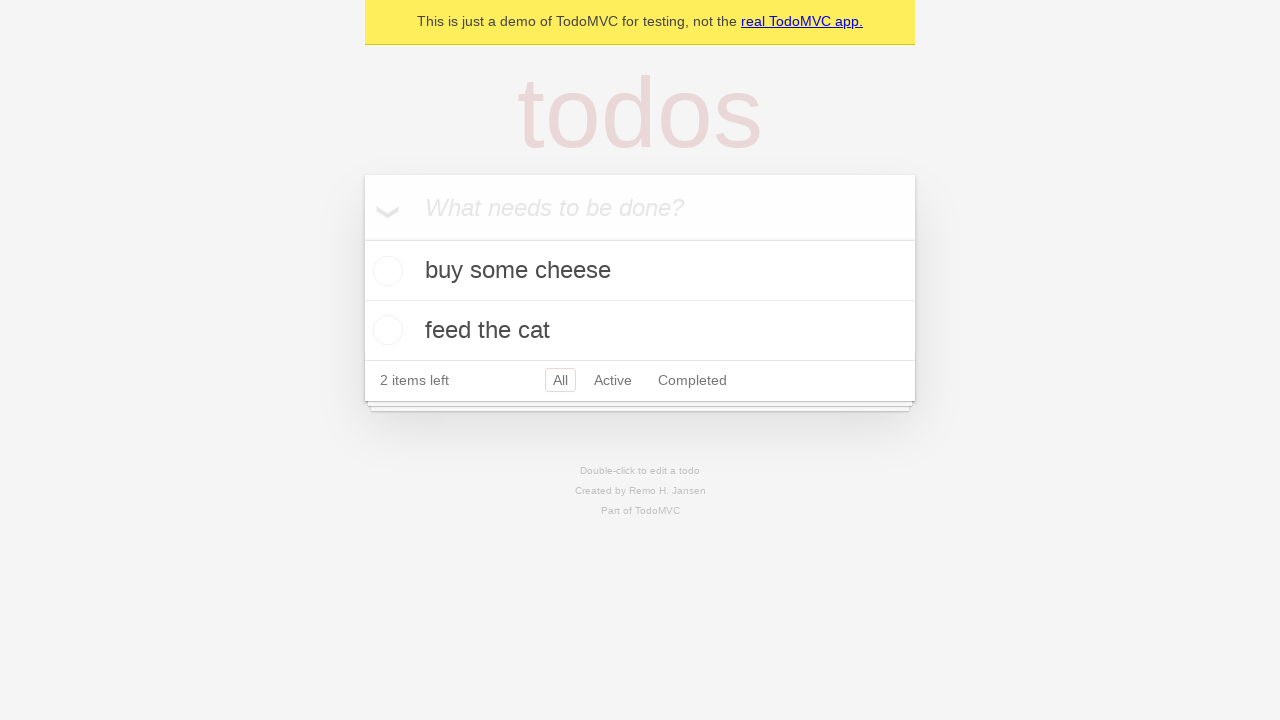

Filled new todo input with 'book a doctors appointment' on .new-todo
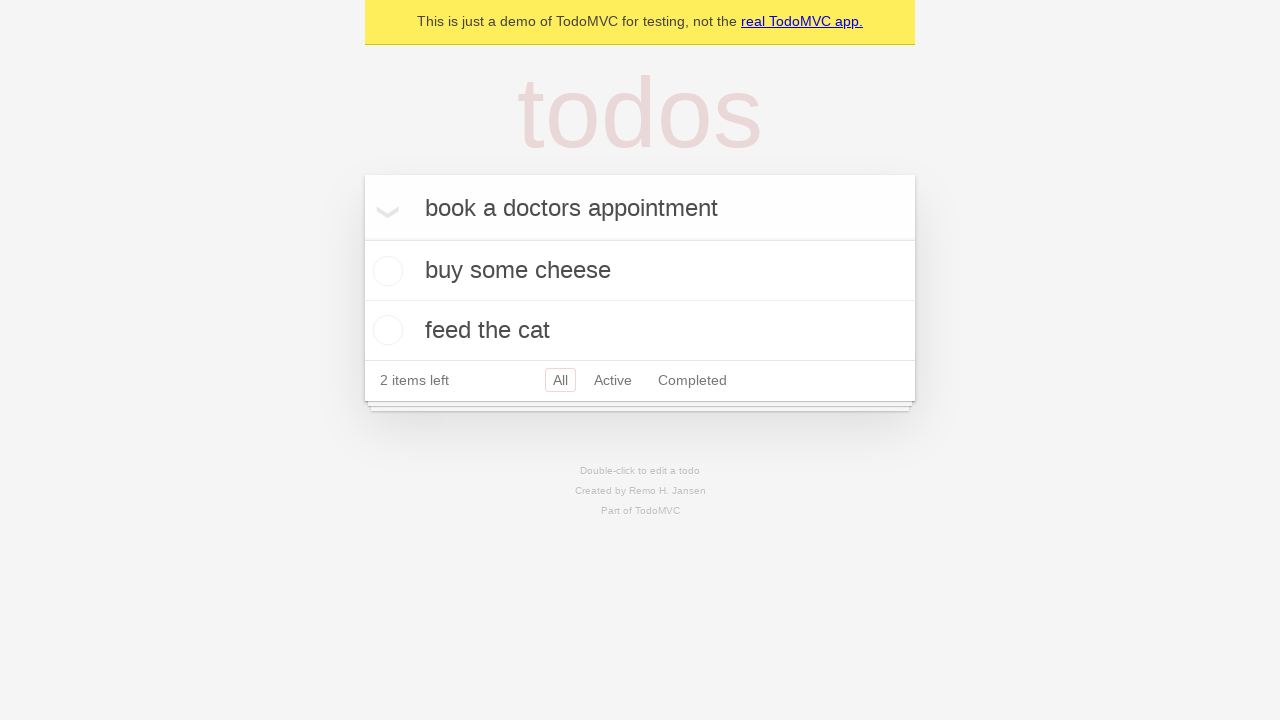

Pressed Enter to create third todo item on .new-todo
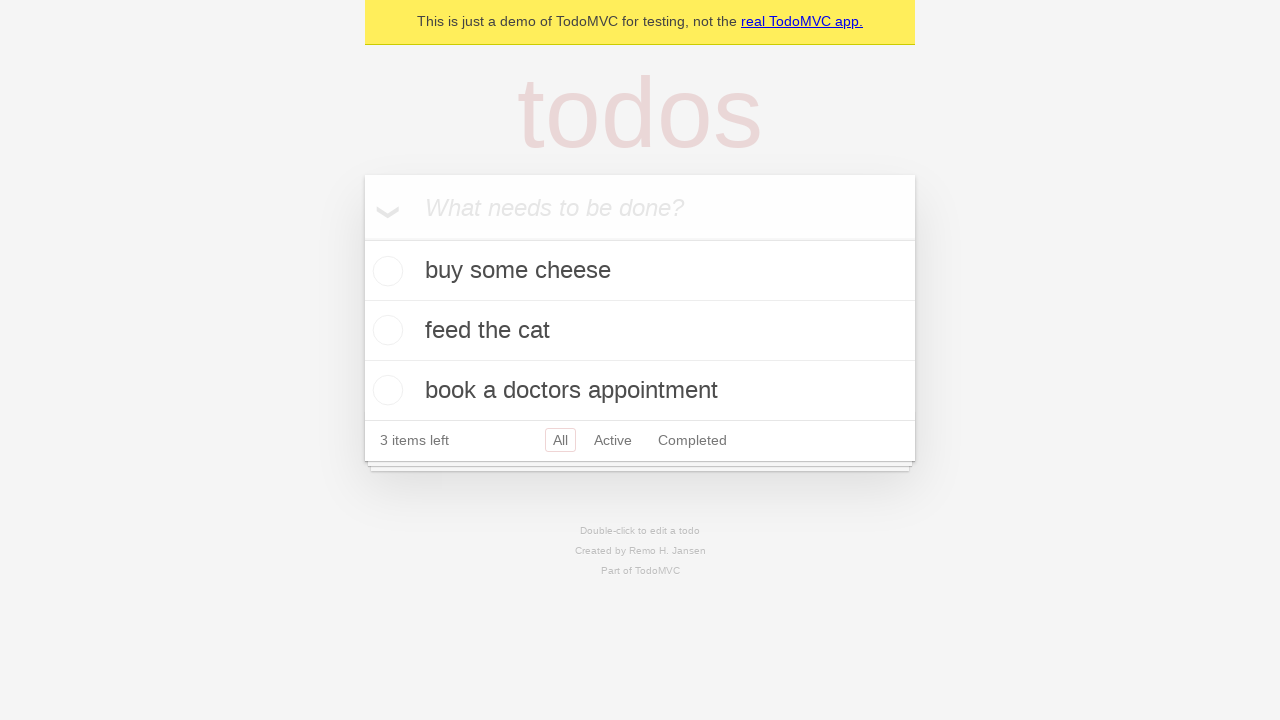

Waited for all three todo items to appear in the list
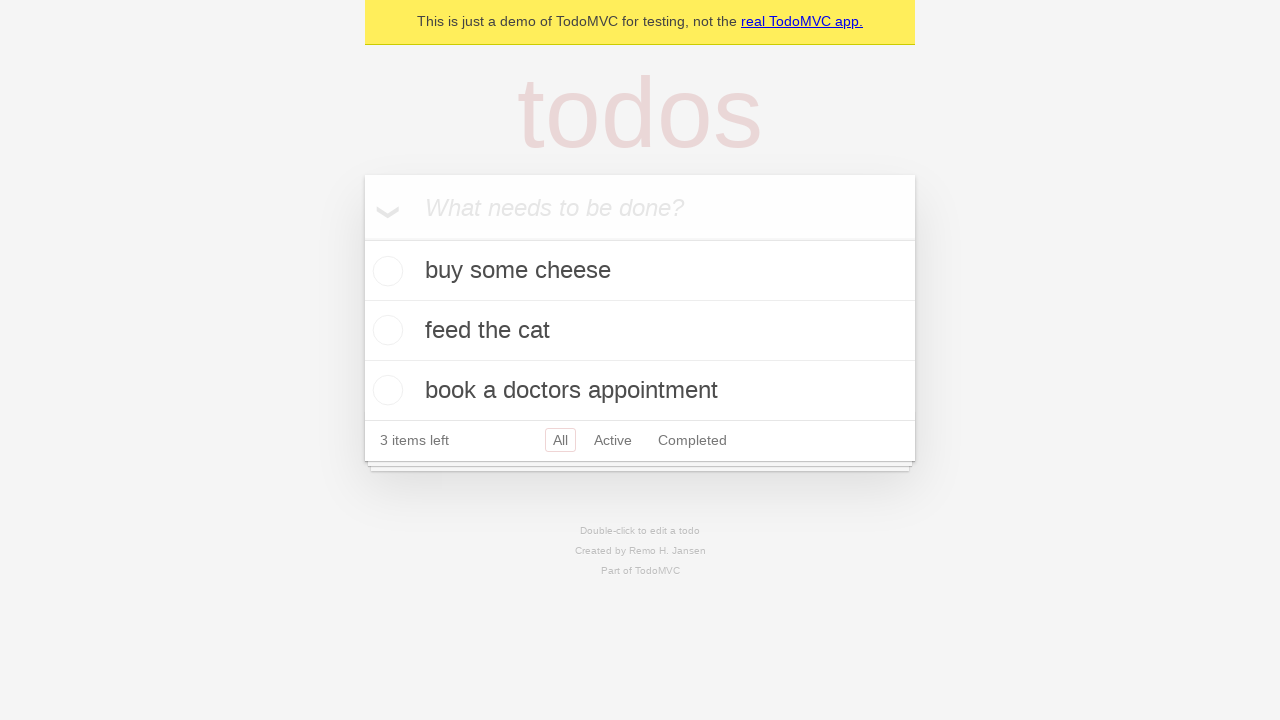

Checked the first todo item as complete at (385, 271) on .todo-list li .toggle >> nth=0
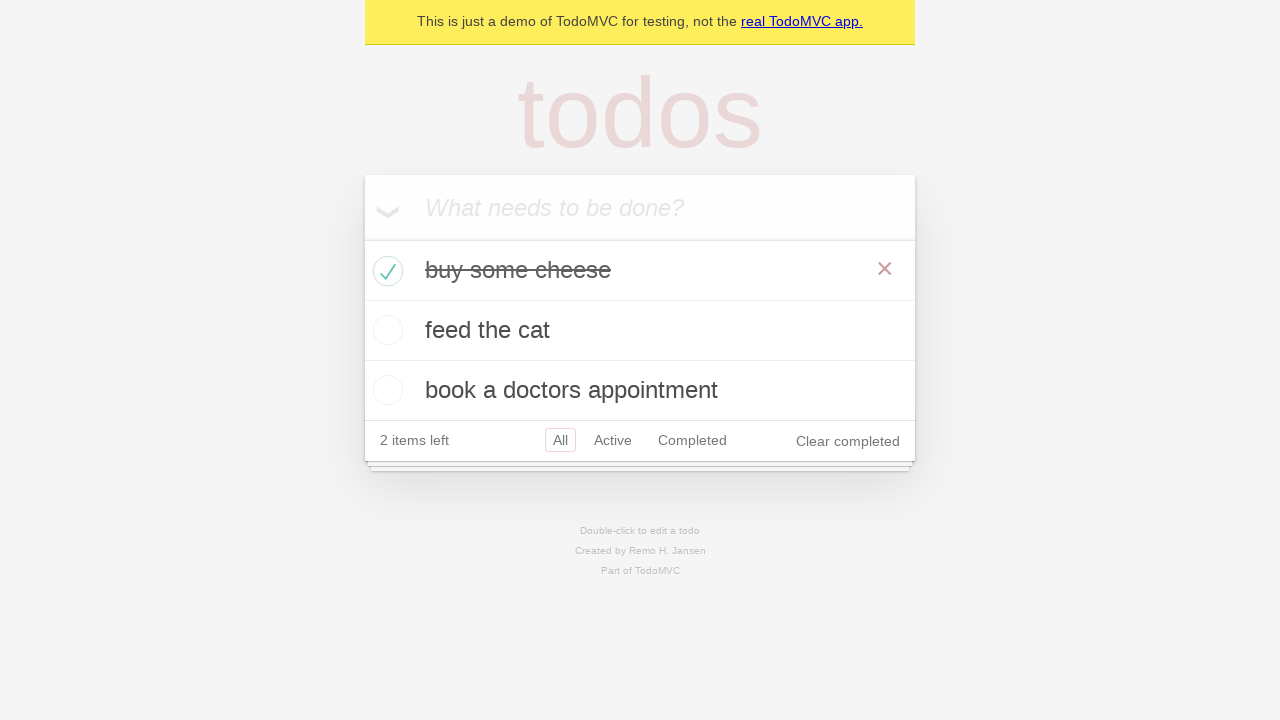

Clear completed button appeared after marking item complete
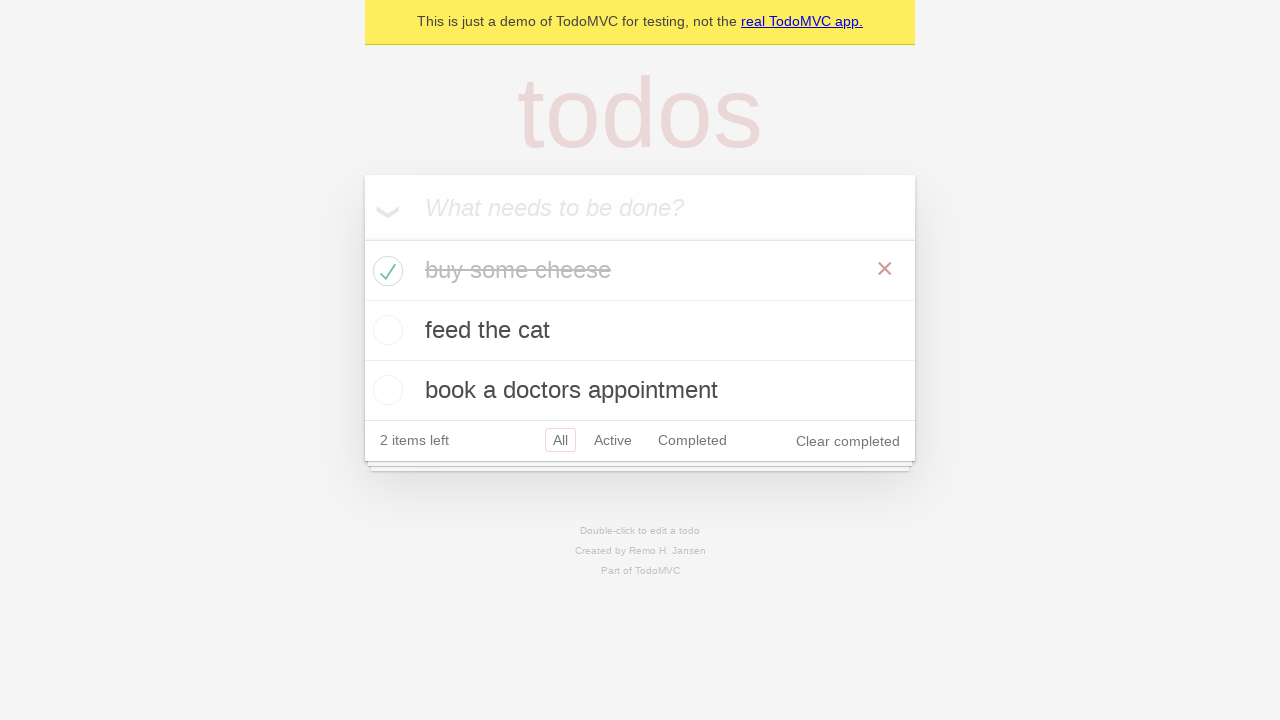

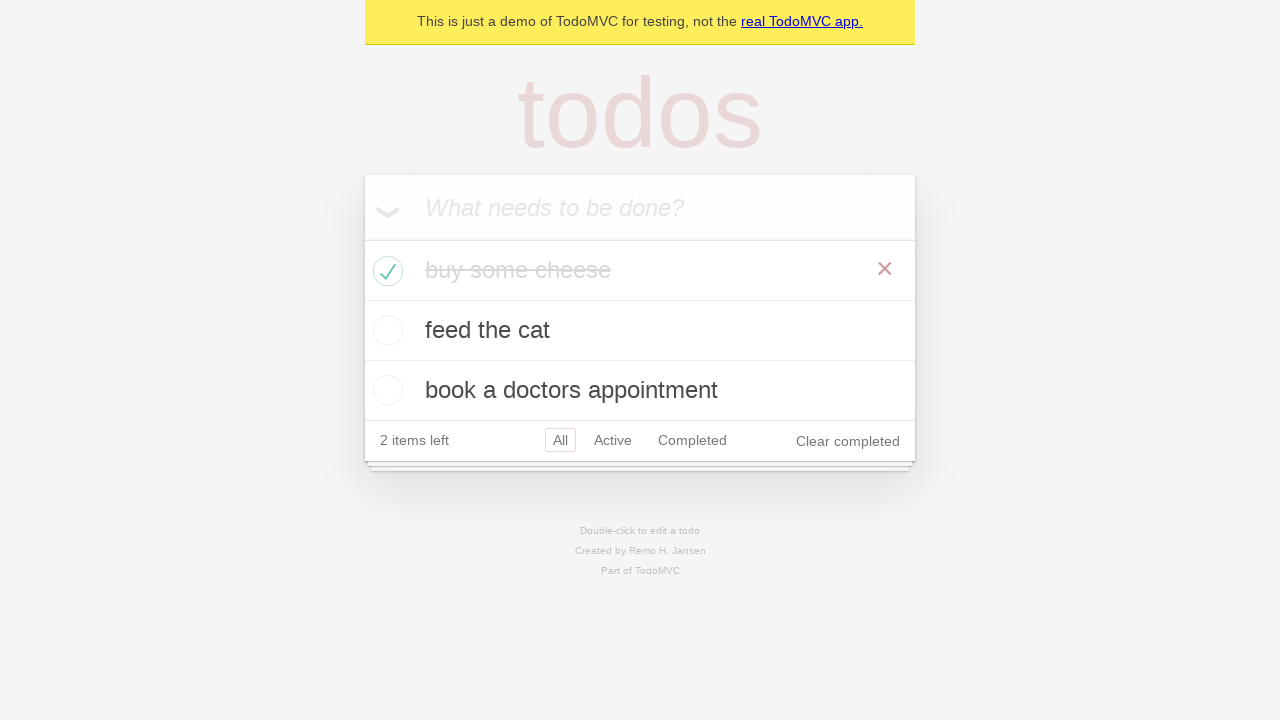